Tests a registration form by filling in first name, last name, and address fields

Starting URL: http://demo.automationtesting.in/Register.html

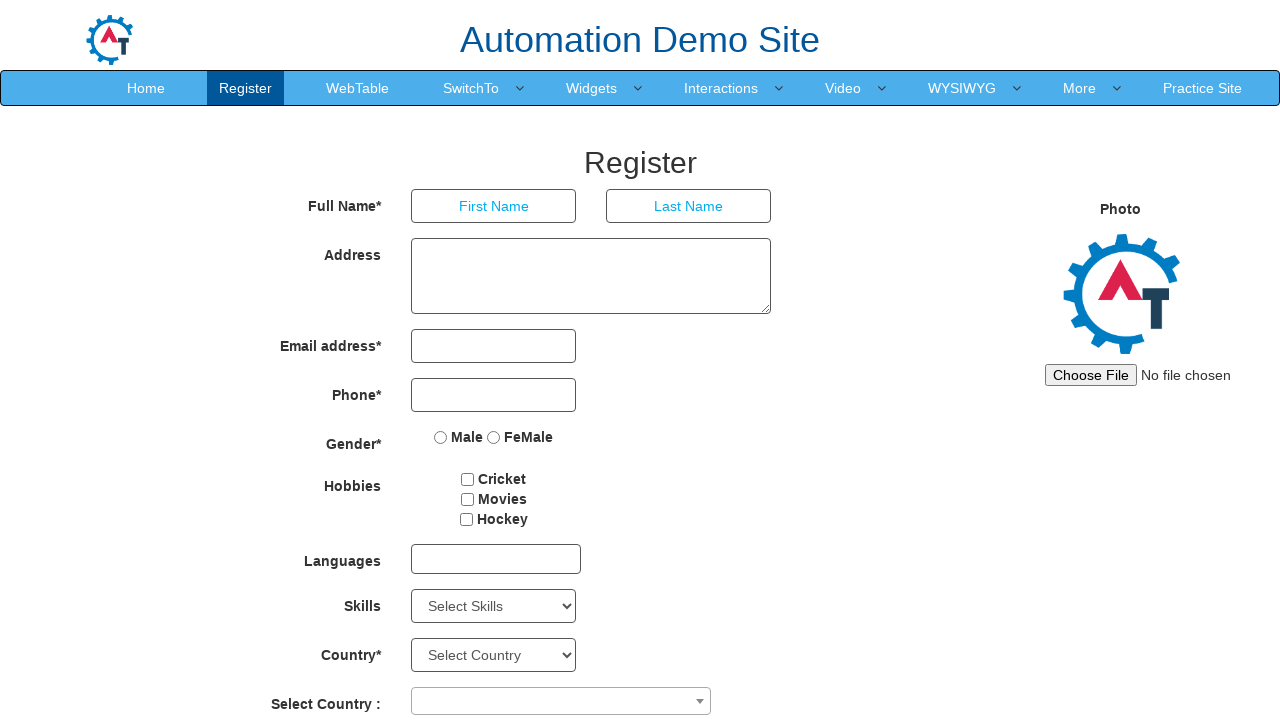

Filled first name field with 'siva' on input.form-control >> nth=0
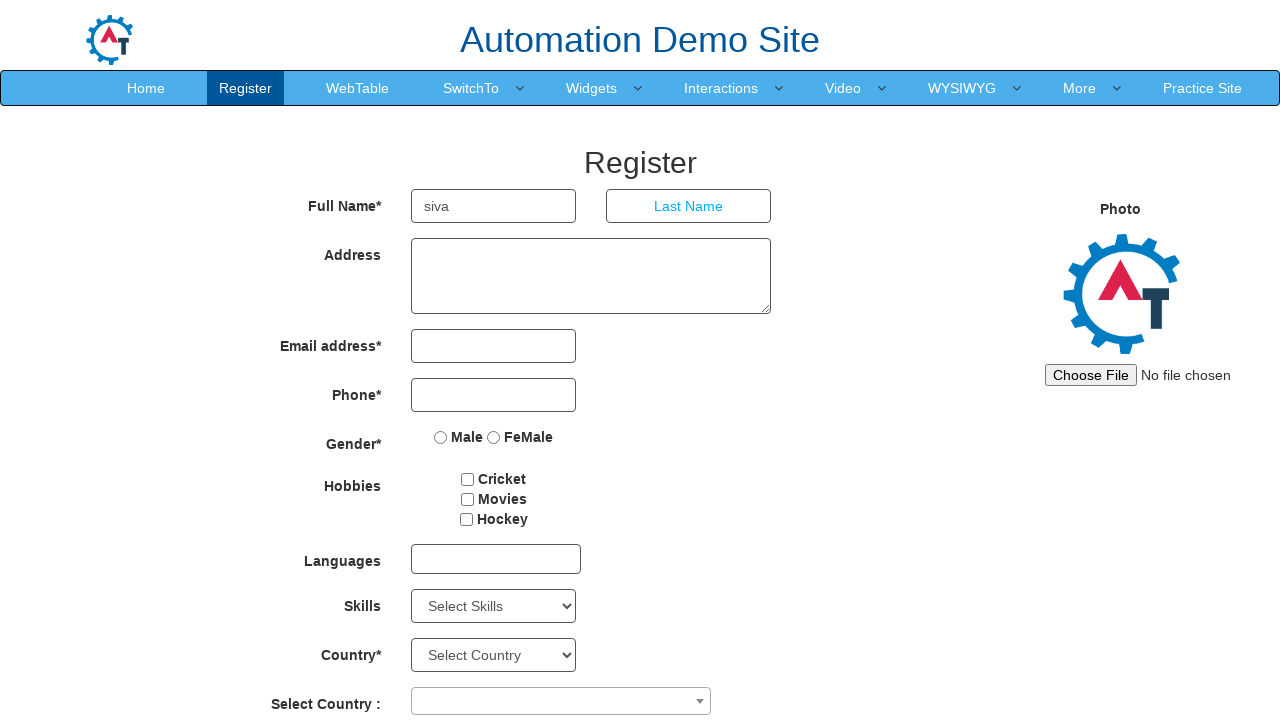

Filled last name field with 'subramani' on input.ng-pristine >> nth=0
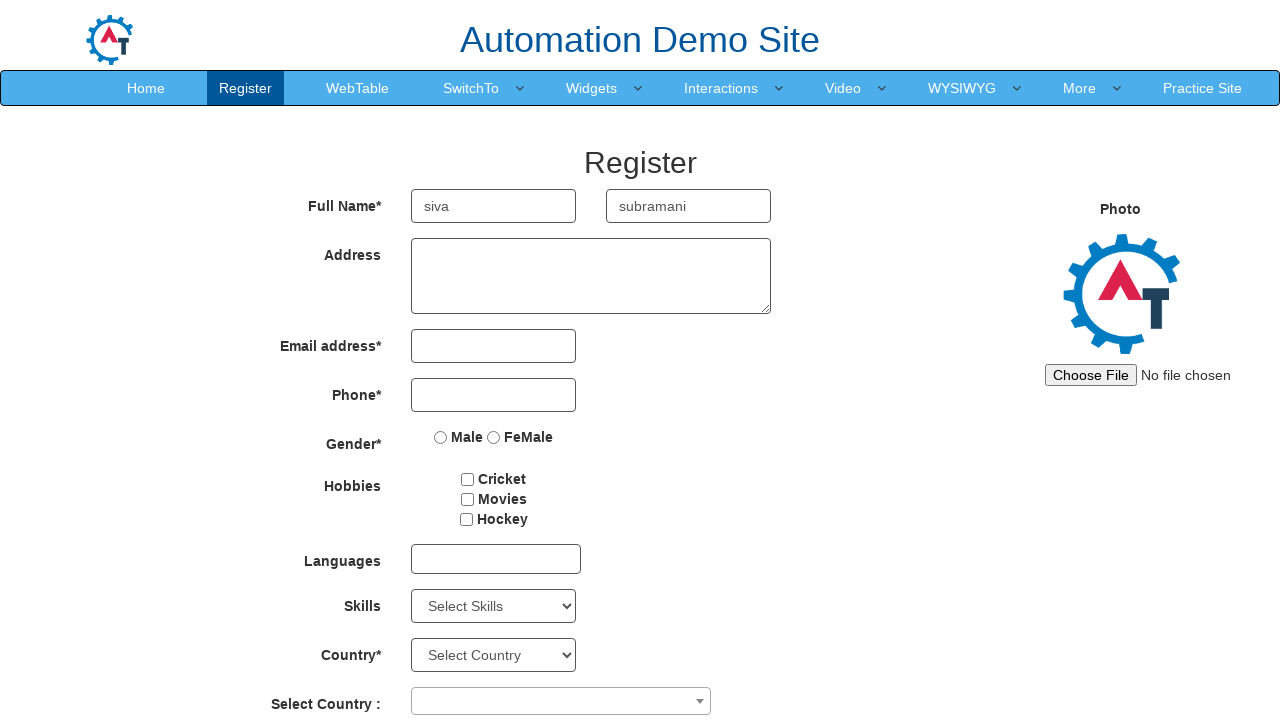

Filled address field with 'chennai' on textarea.form-control
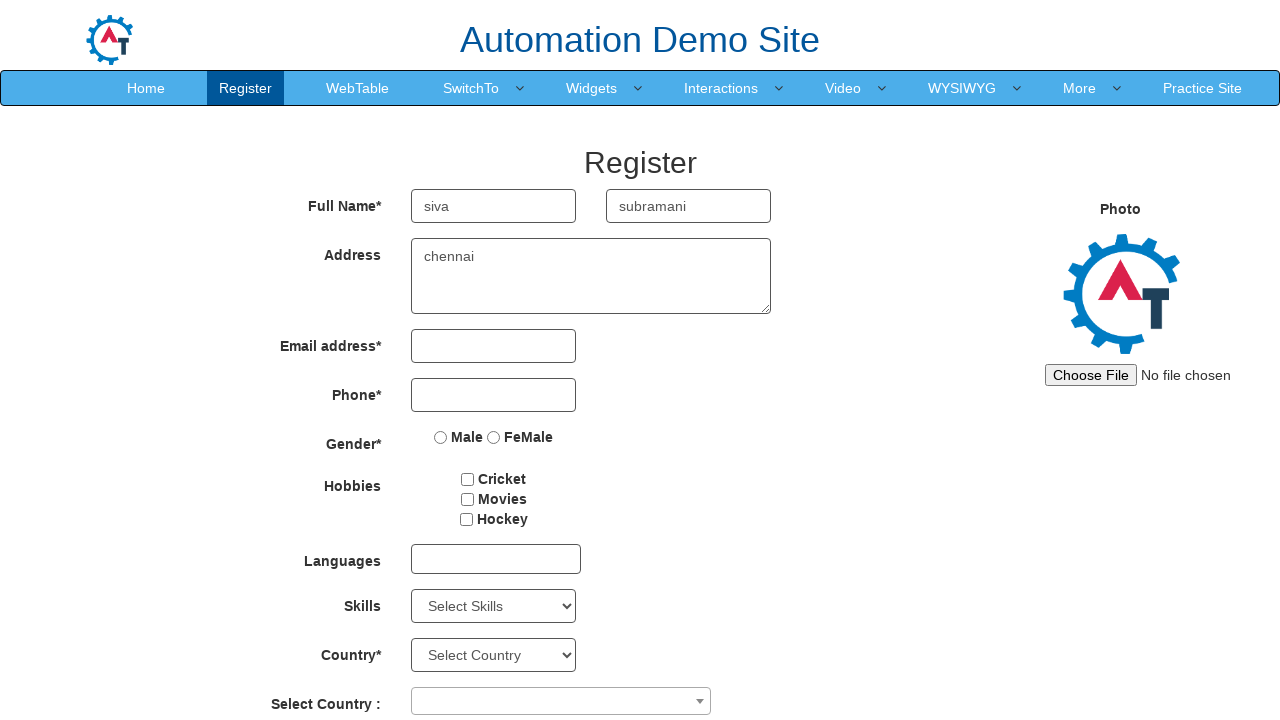

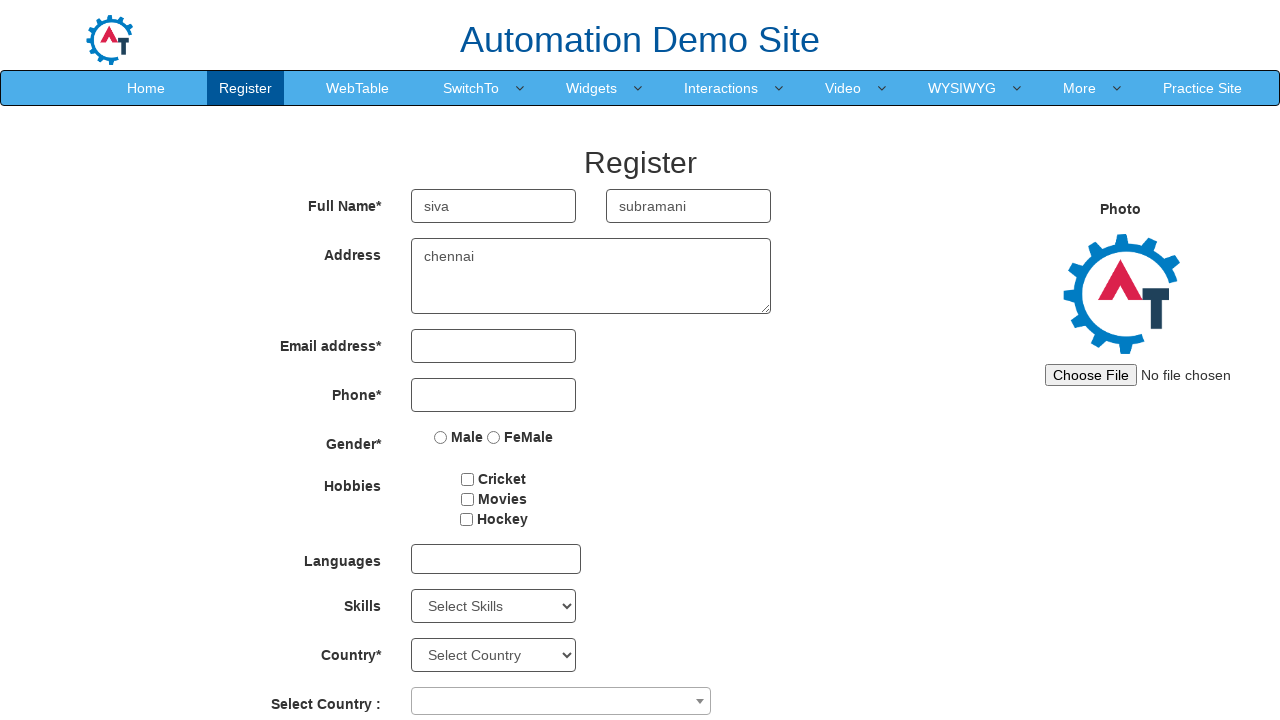